Tests JavaScript confirm dialog by clicking the second button, dismissing the alert, and verifying the result message does not contain 'successfuly'

Starting URL: https://the-internet.herokuapp.com/javascript_alerts

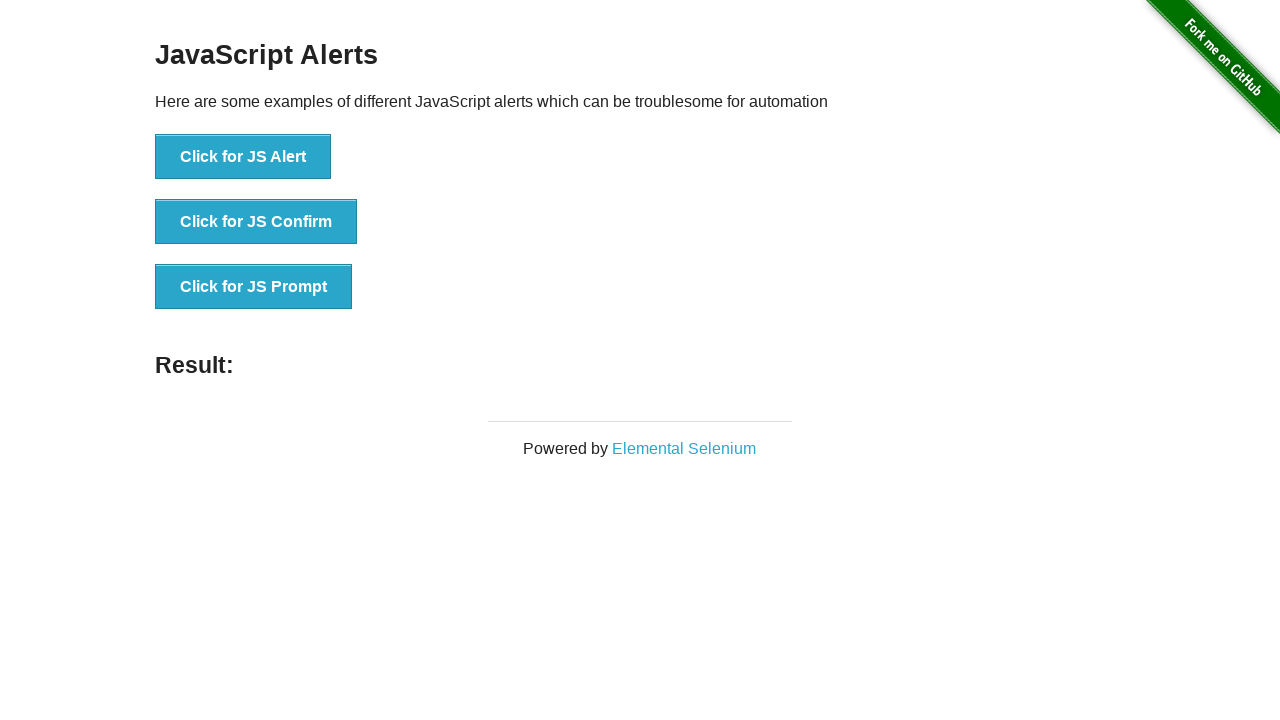

Set up dialog handler to dismiss confirm dialog
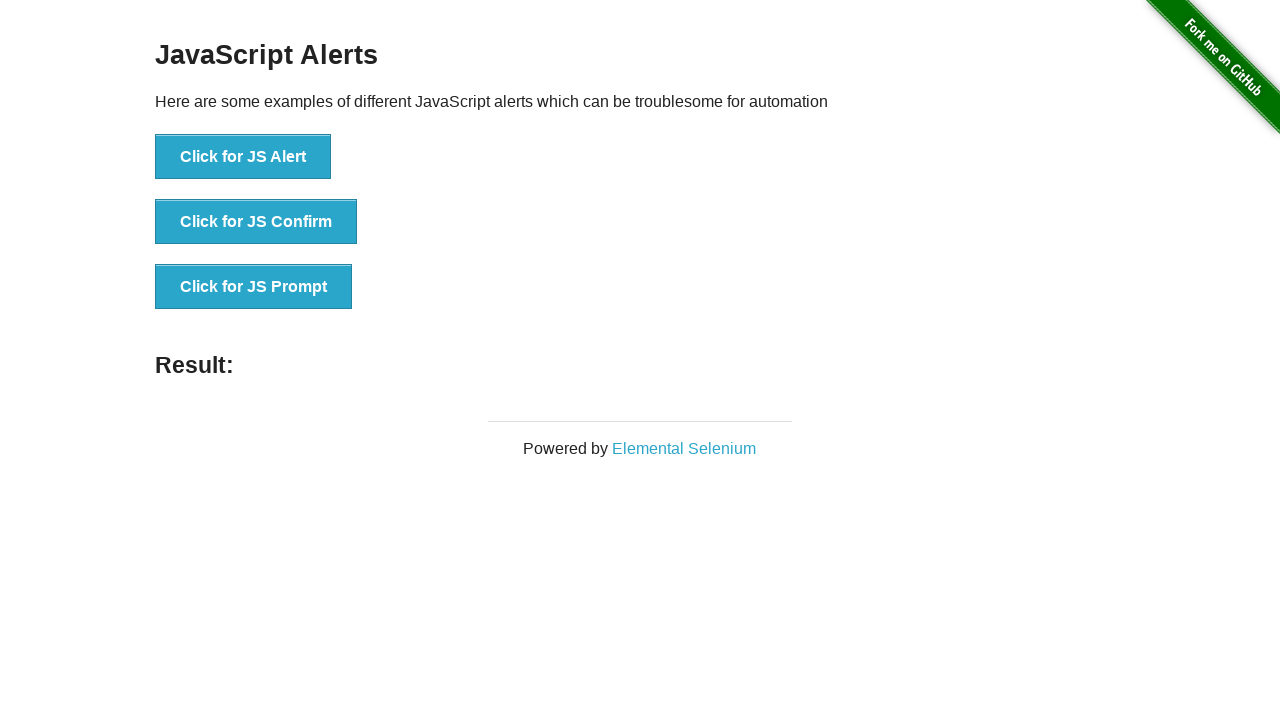

Clicked button to trigger JavaScript confirm dialog at (256, 222) on xpath=//*[text()='Click for JS Confirm']
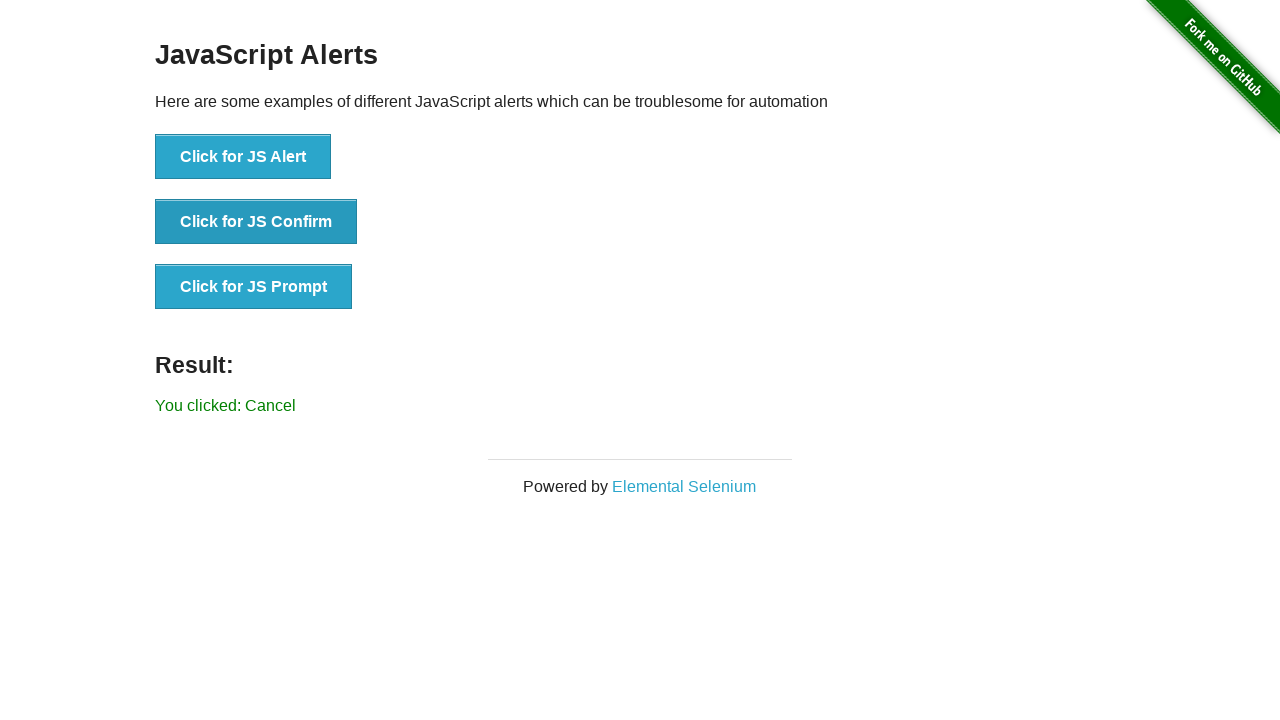

Result message element loaded
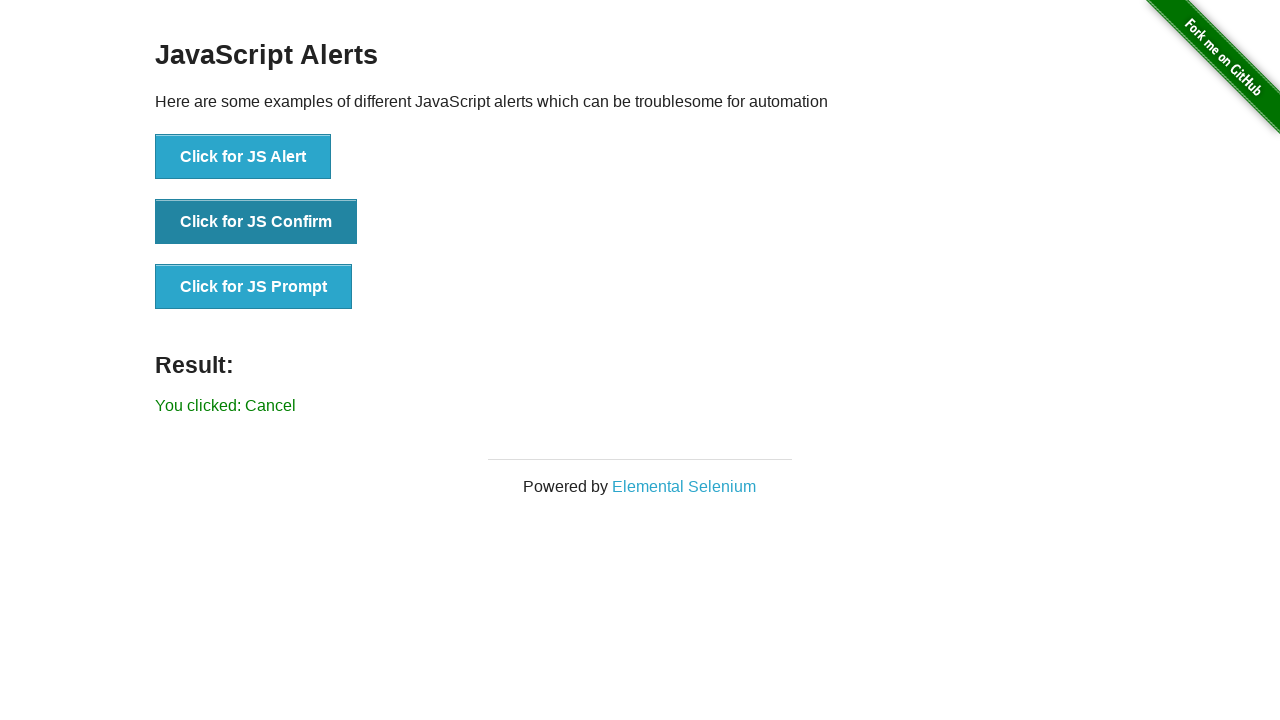

Retrieved result text: 'You clicked: Cancel'
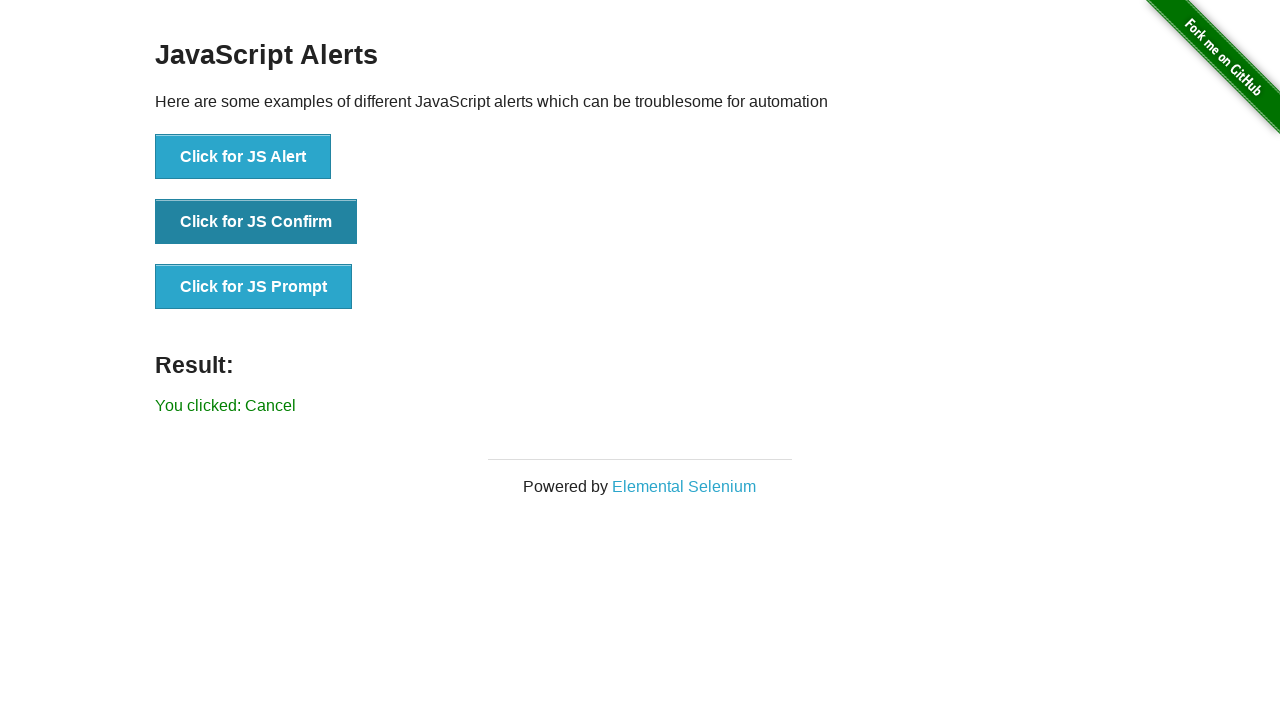

Verified that result message does not contain 'successfuly' - alert was dismissed successfully
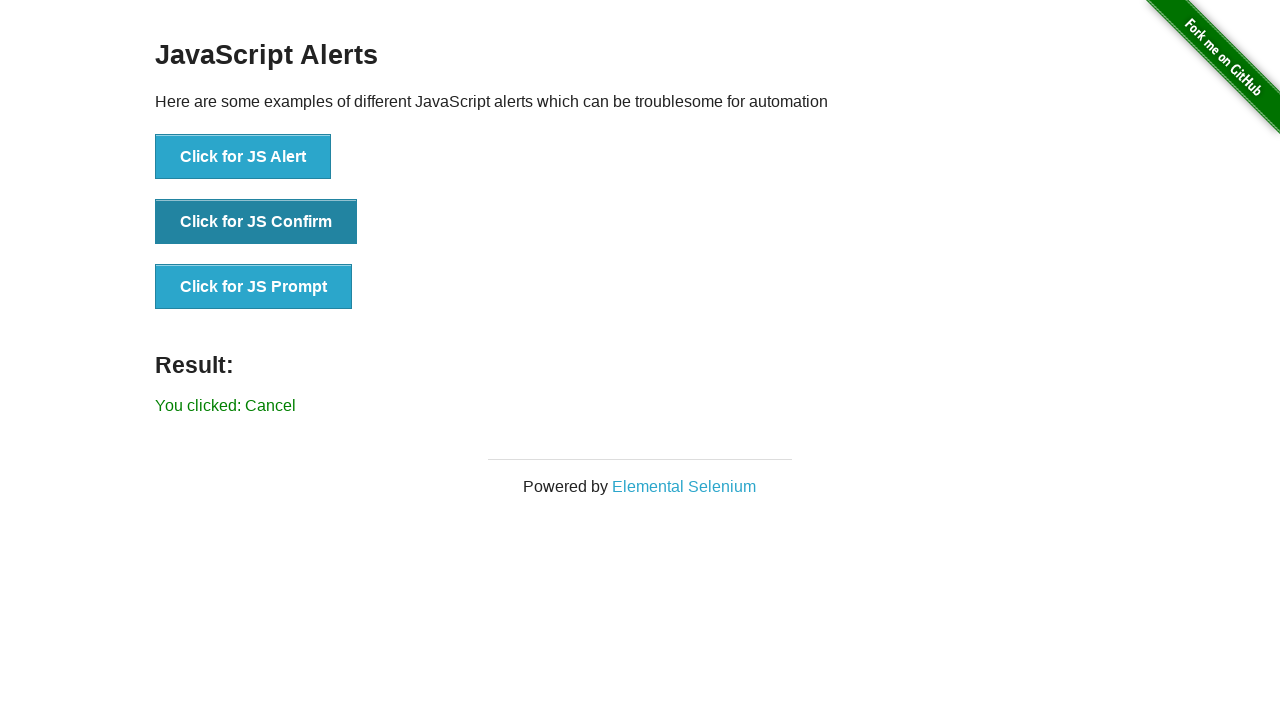

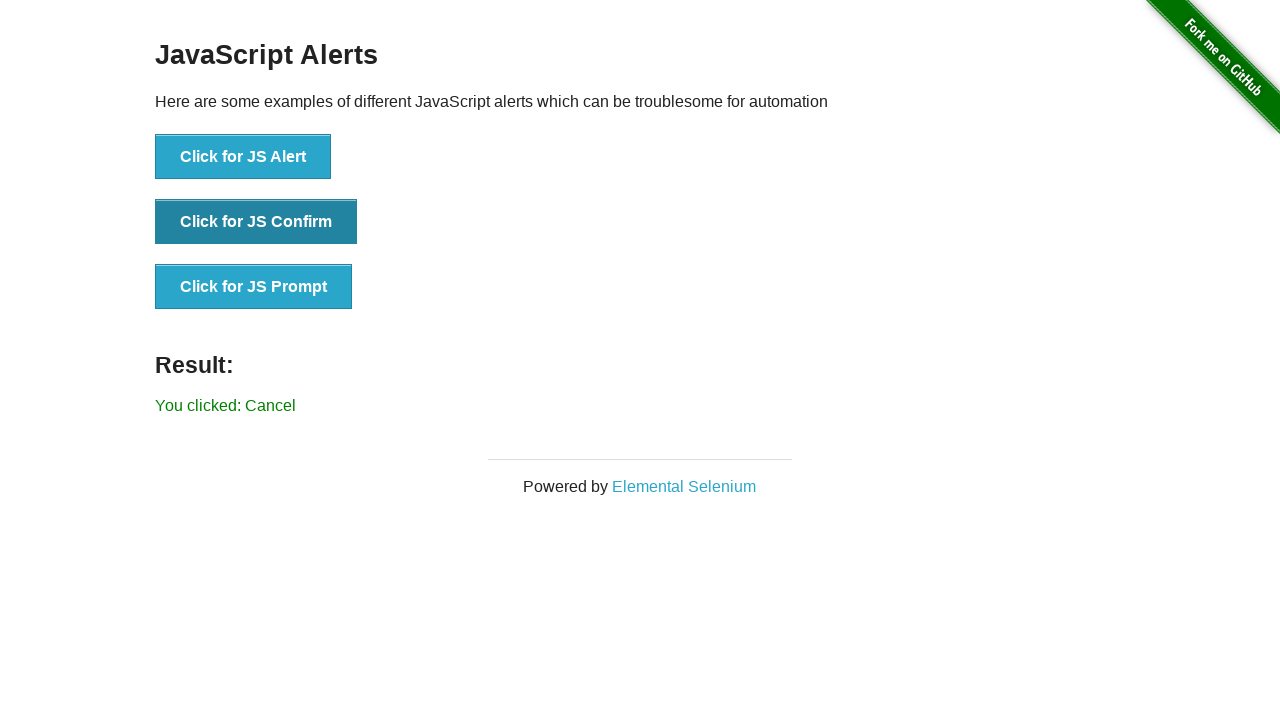